Tests handling JavaScript prompt dialog by entering text and accepting it

Starting URL: https://demoqa.com/alerts

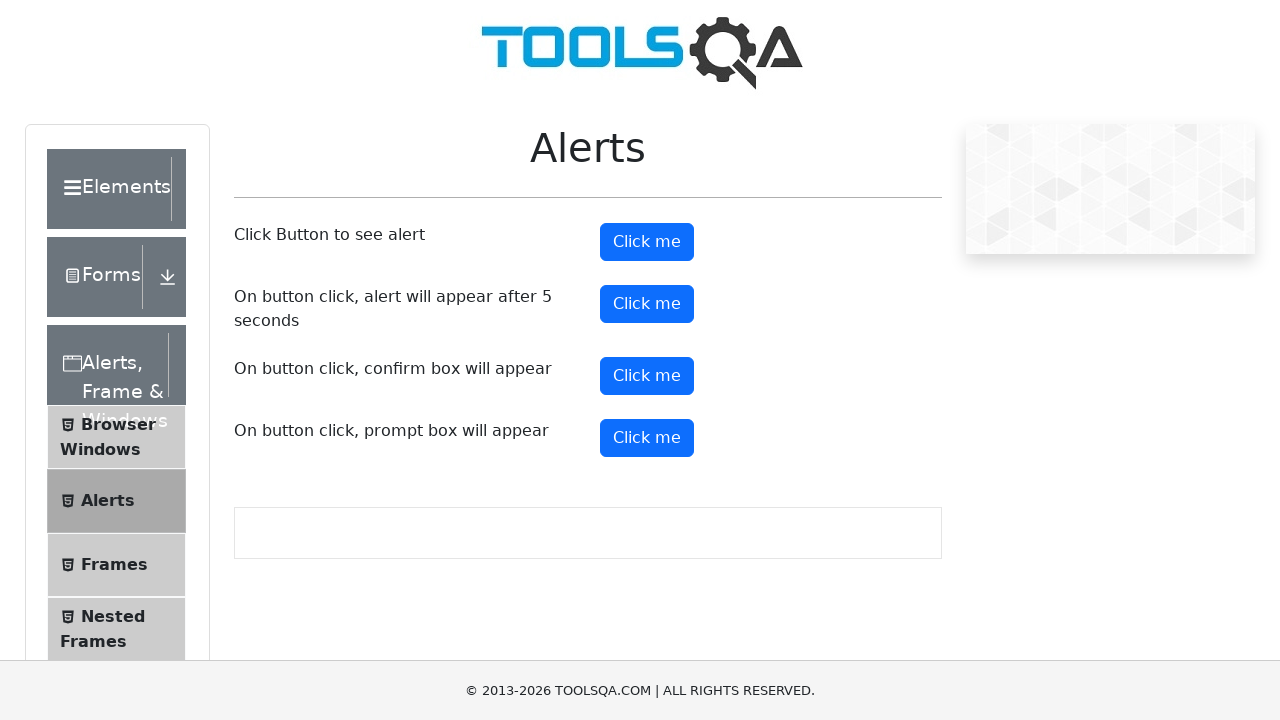

Set up dialog handler to accept prompt with 'TestUser' text
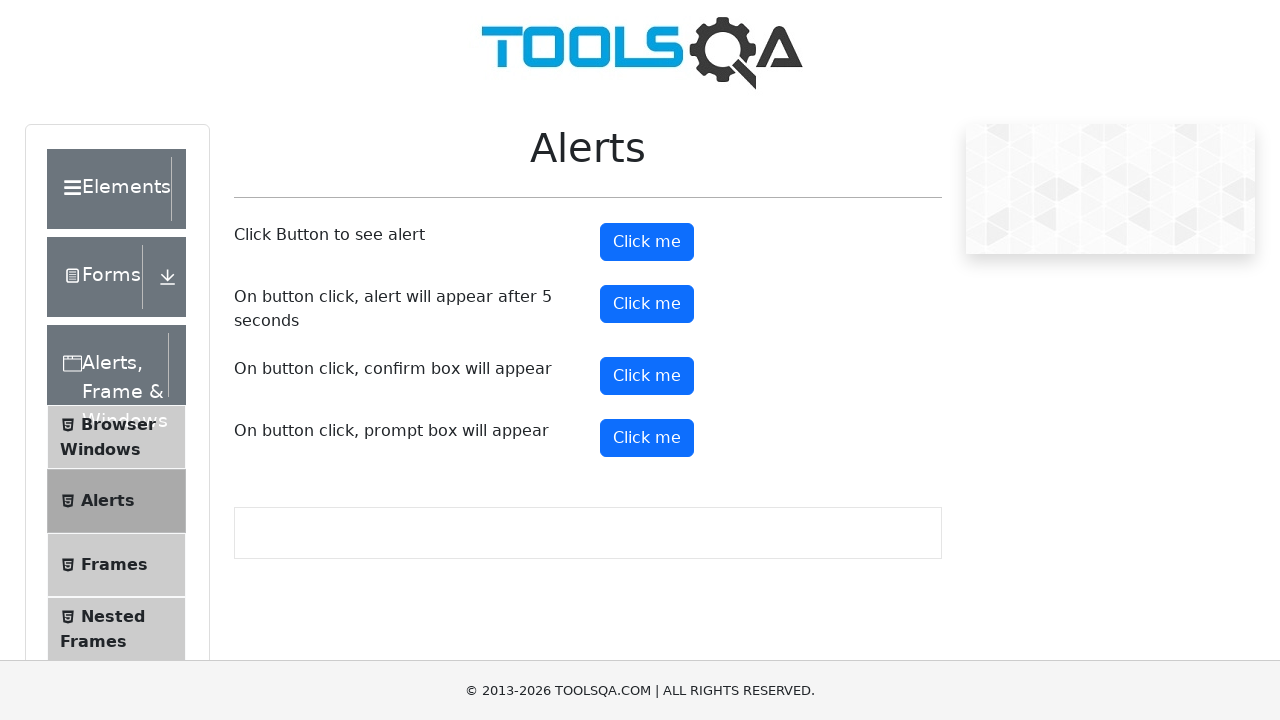

Clicked prompt button to trigger JavaScript dialog at (647, 438) on xpath=//button[@id='promtButton']
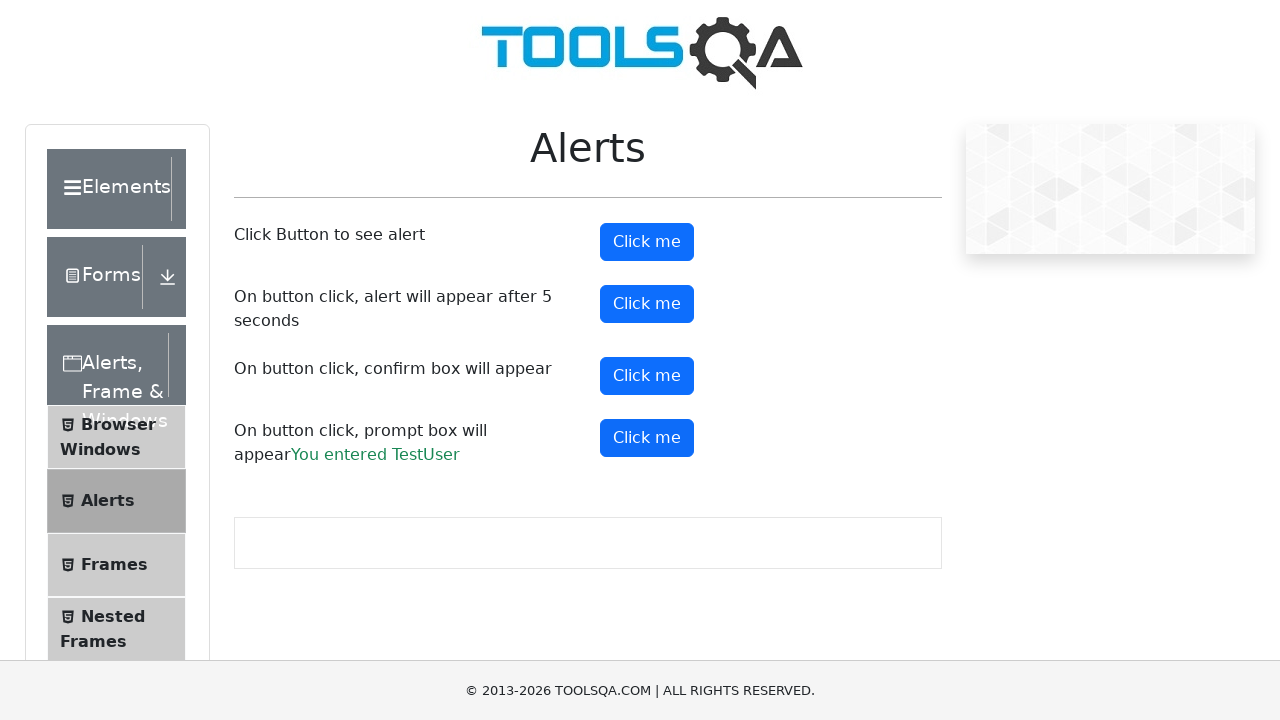

Prompt result message appeared and loaded successfully
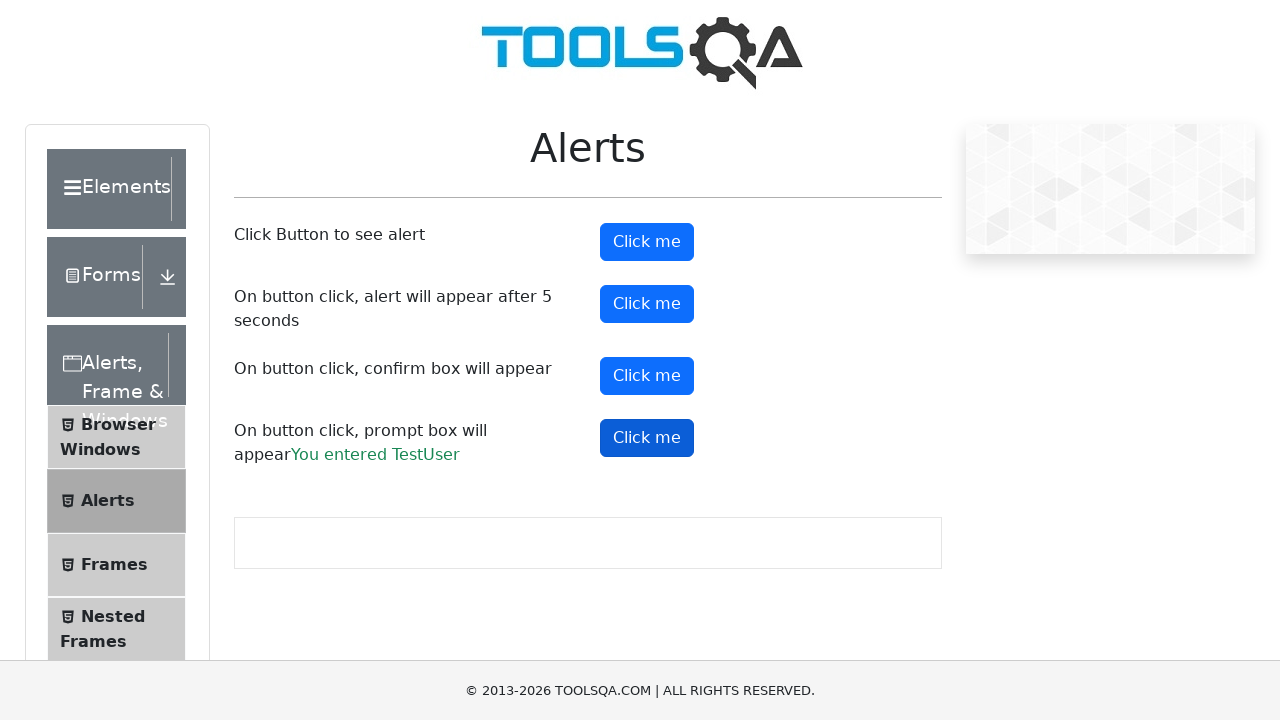

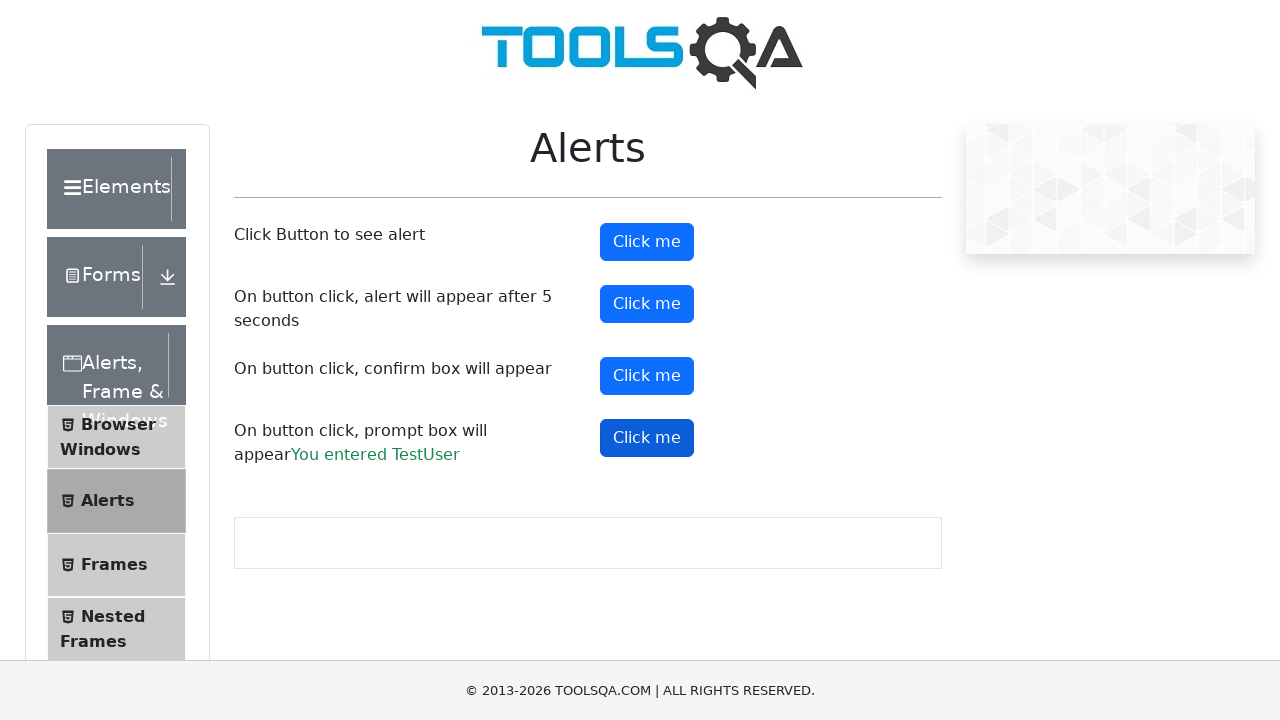